Navigates to the Creality store's 3D scanners collection page and verifies the page title contains "3D"

Starting URL: https://store.creality.com/collections/scanners

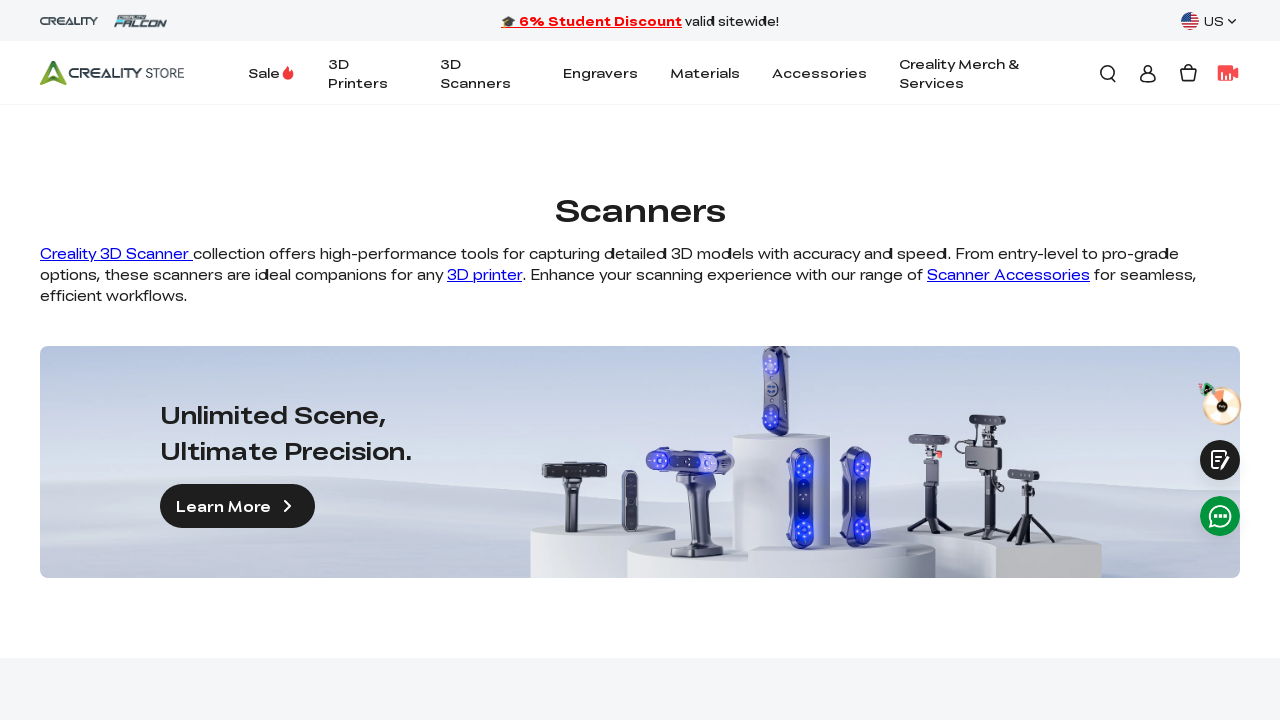

Navigated to Creality store 3D scanners collection page
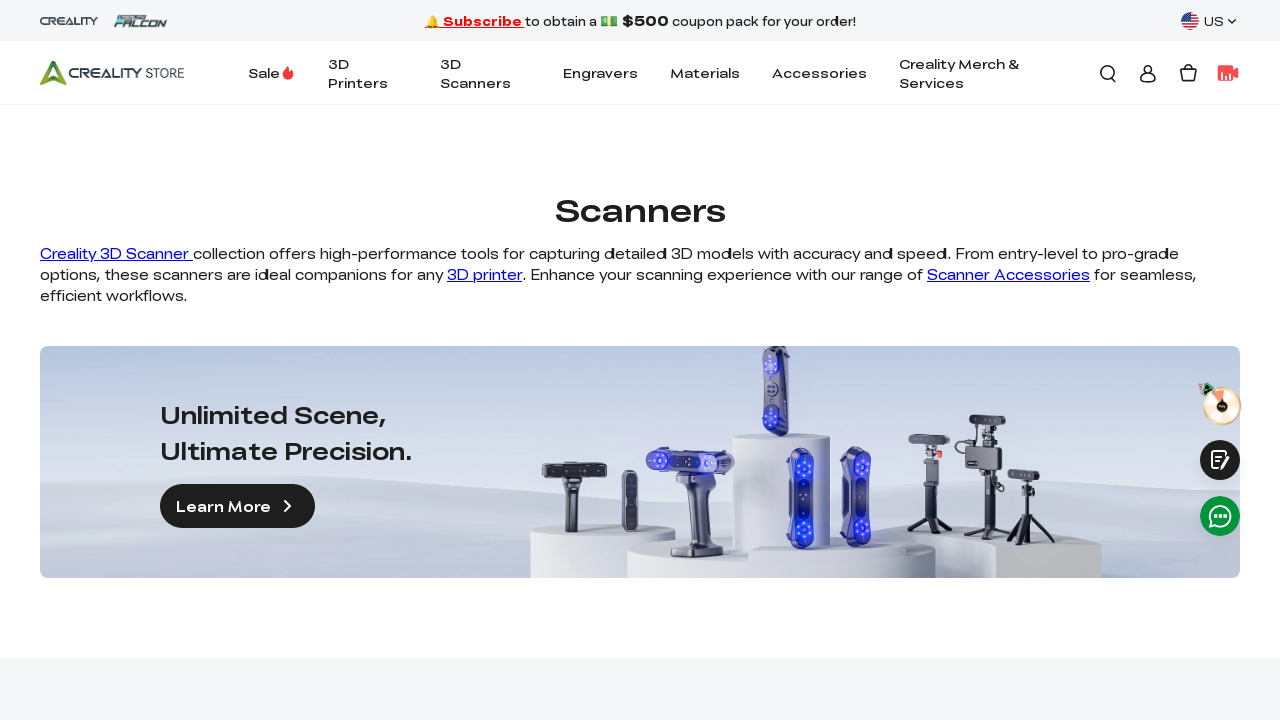

Page DOM content loaded
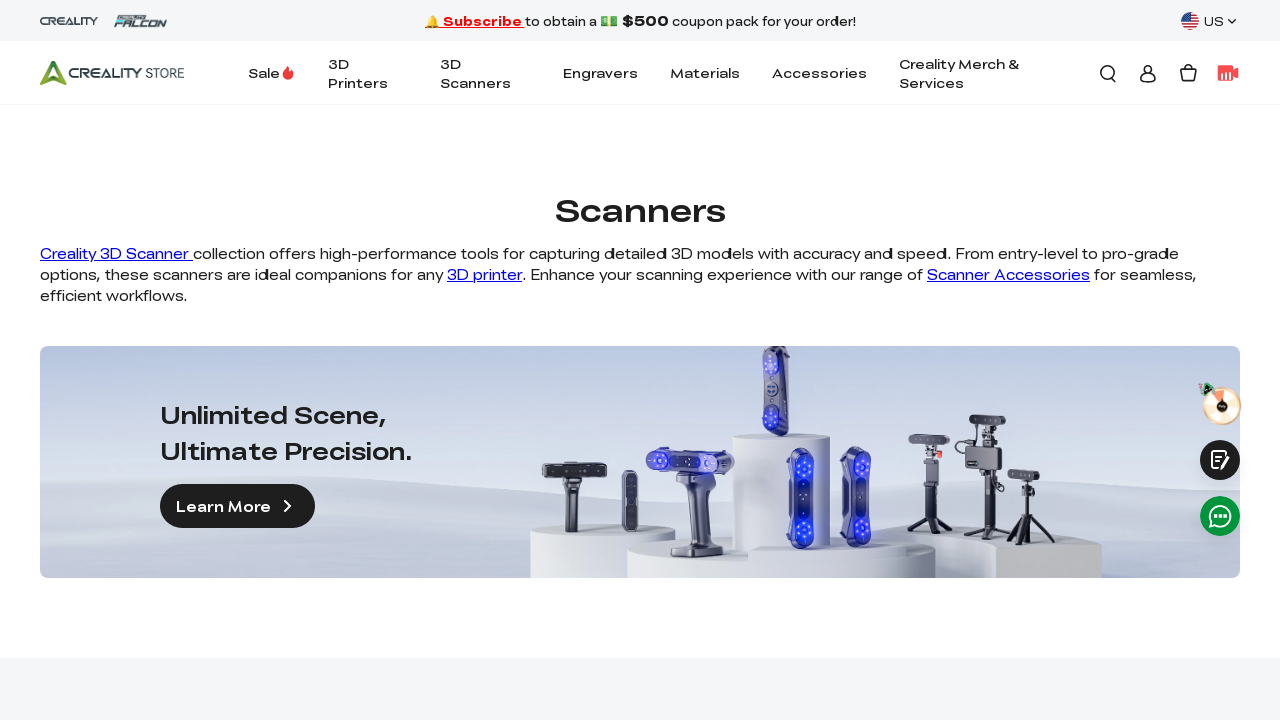

Verified page title contains '3D'
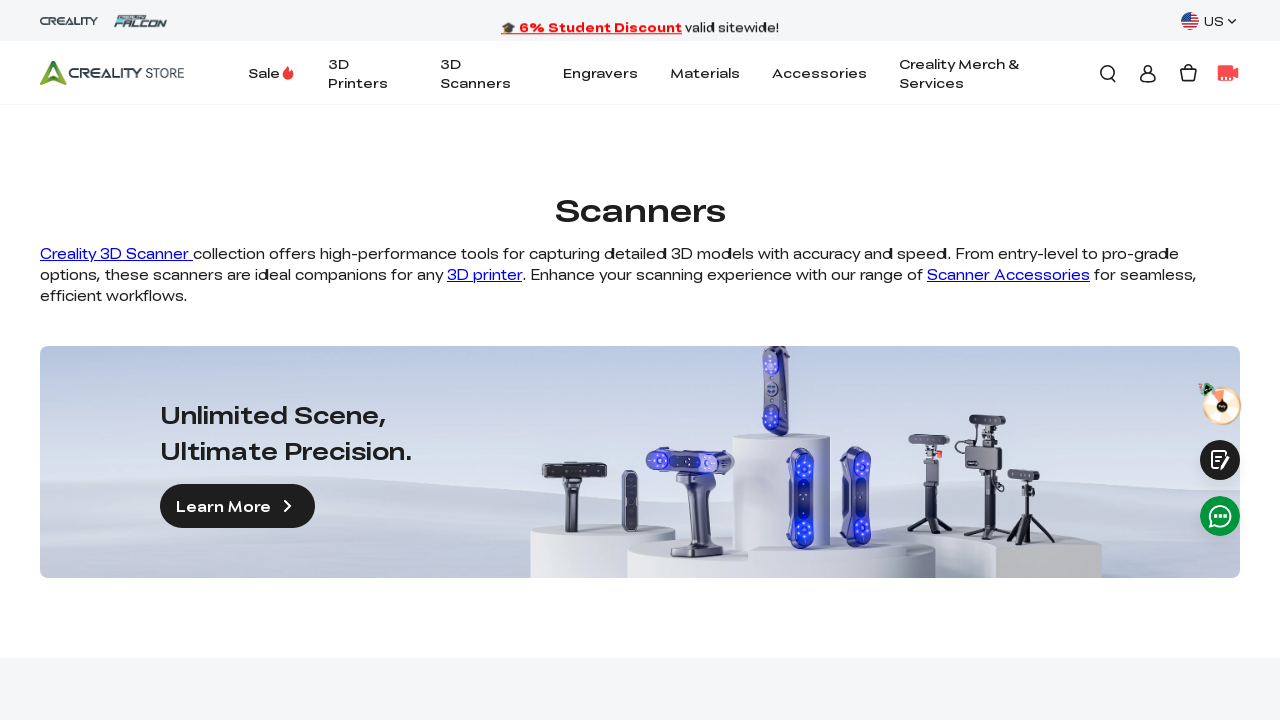

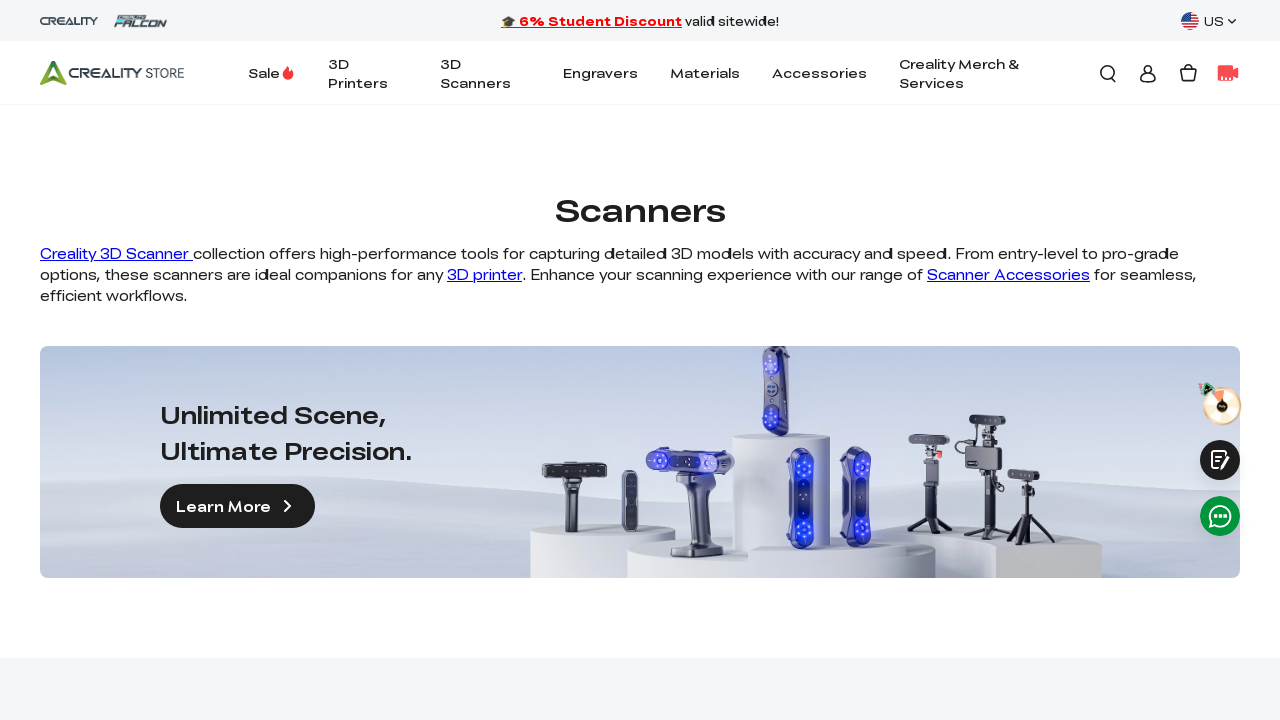